Tests page scrolling functionality by scrolling to the bottom of the Pepperfry website

Starting URL: https://www.pepperfry.com/

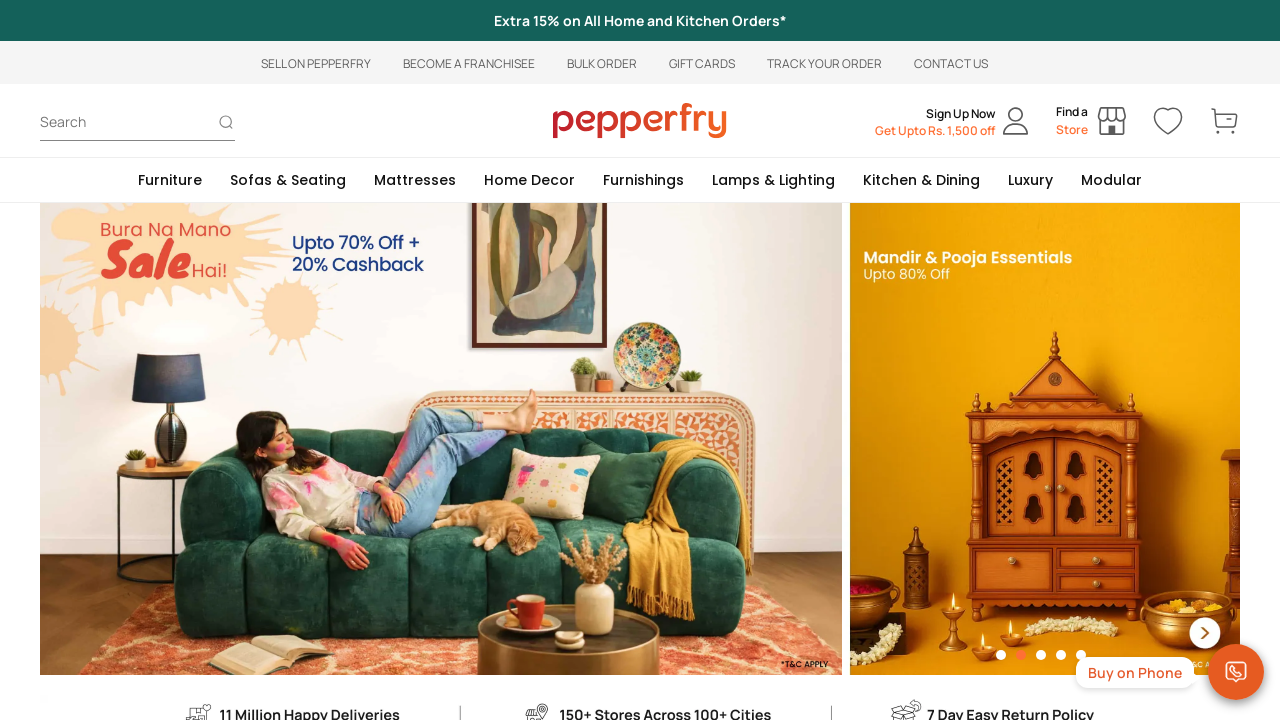

Scrolled to the bottom of the Pepperfry website
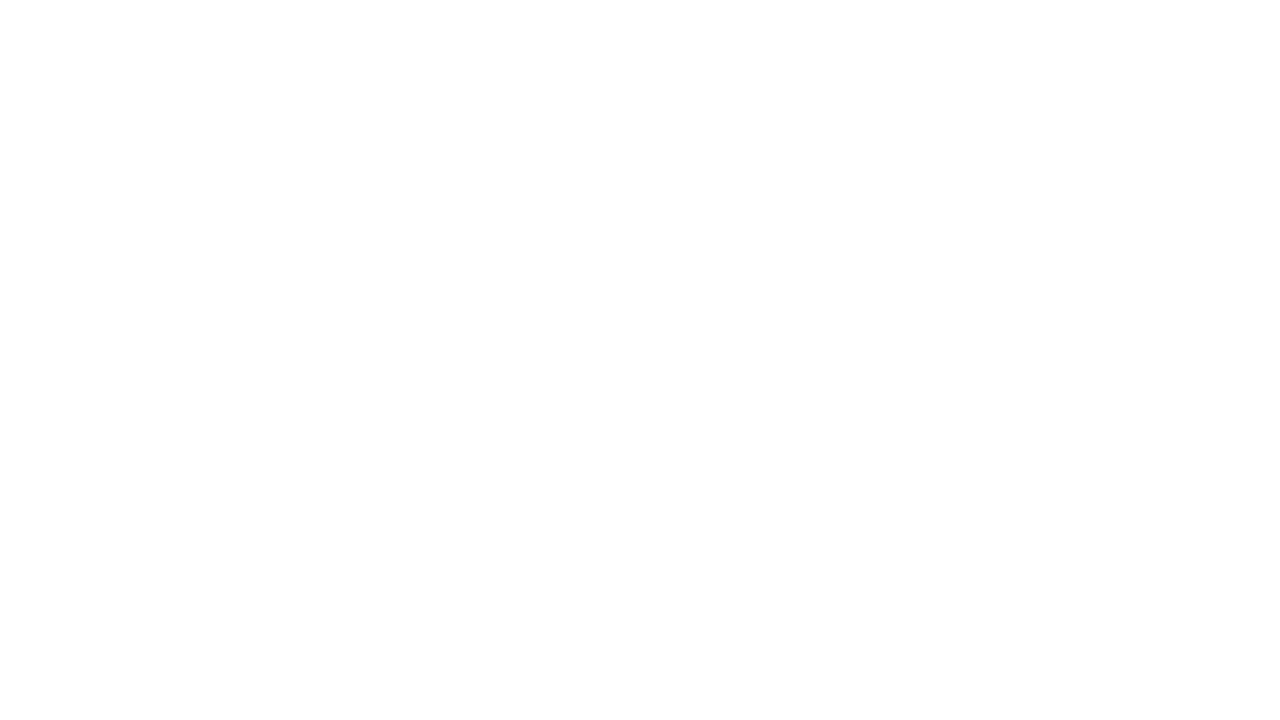

Waited 1 second for scroll to complete
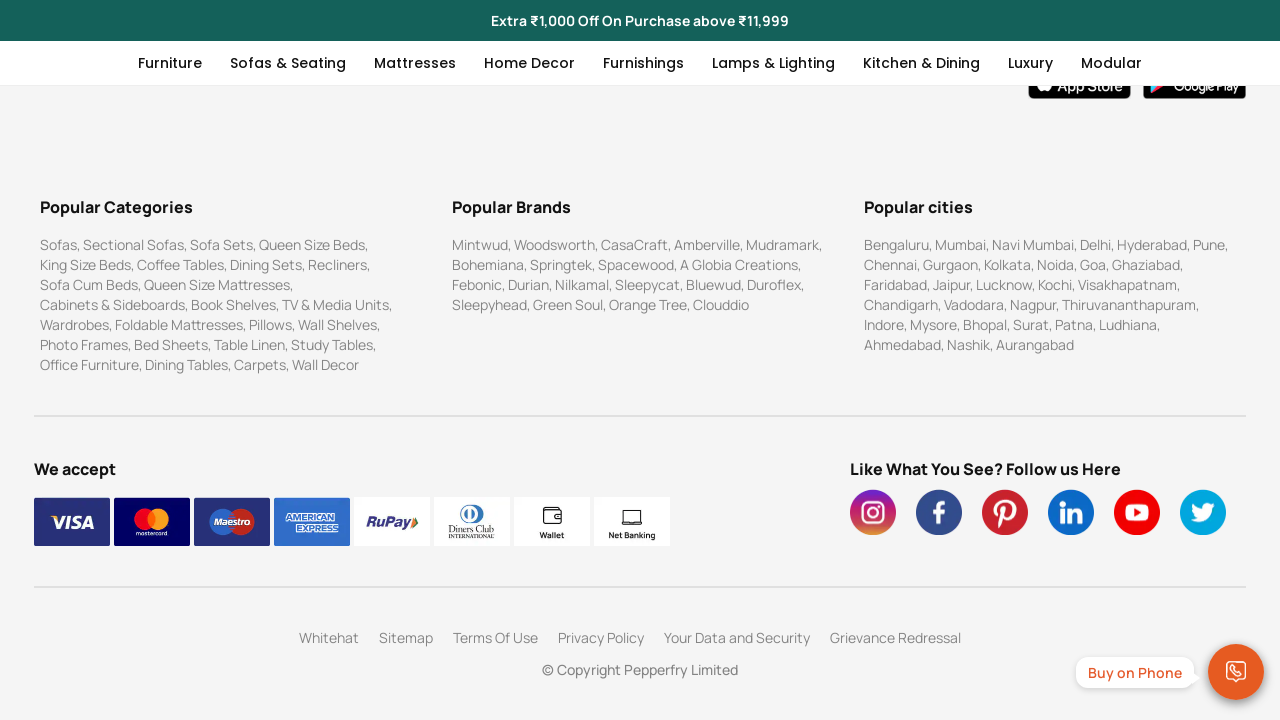

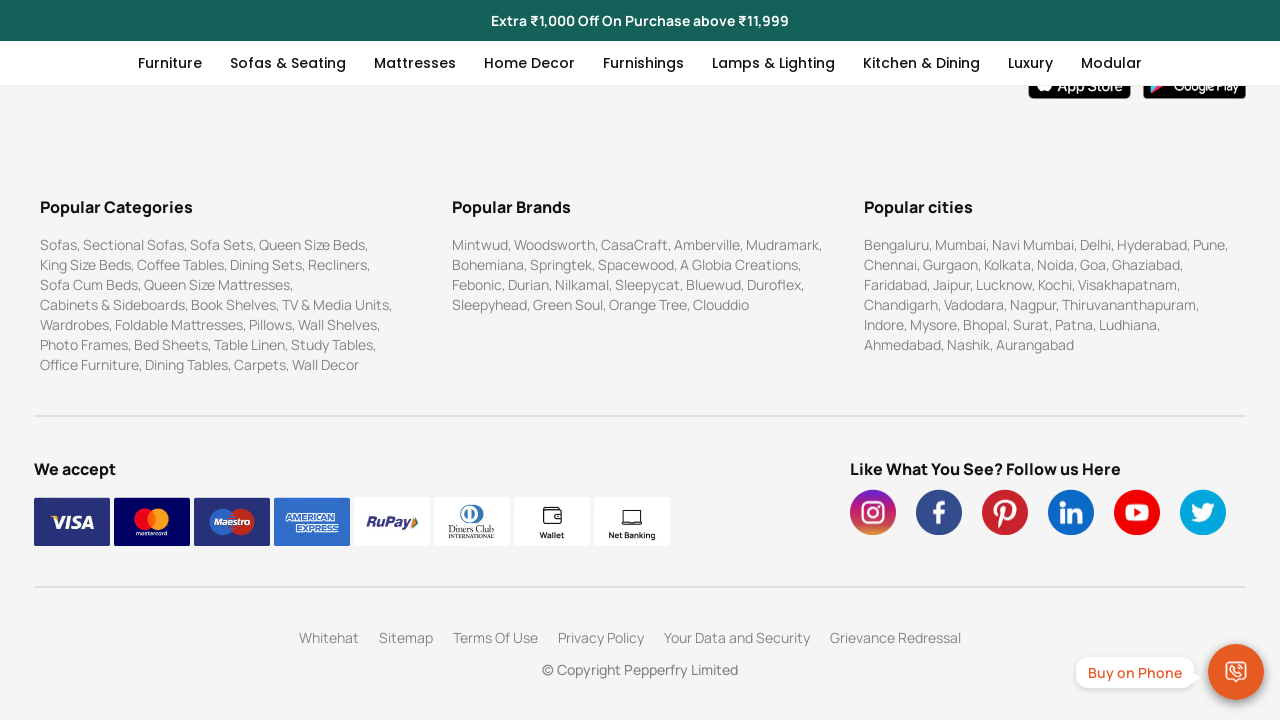